Tests browsing to the M category of programming languages and verifies that MacroX language is listed

Starting URL: http://www.99-bottles-of-beer.net/

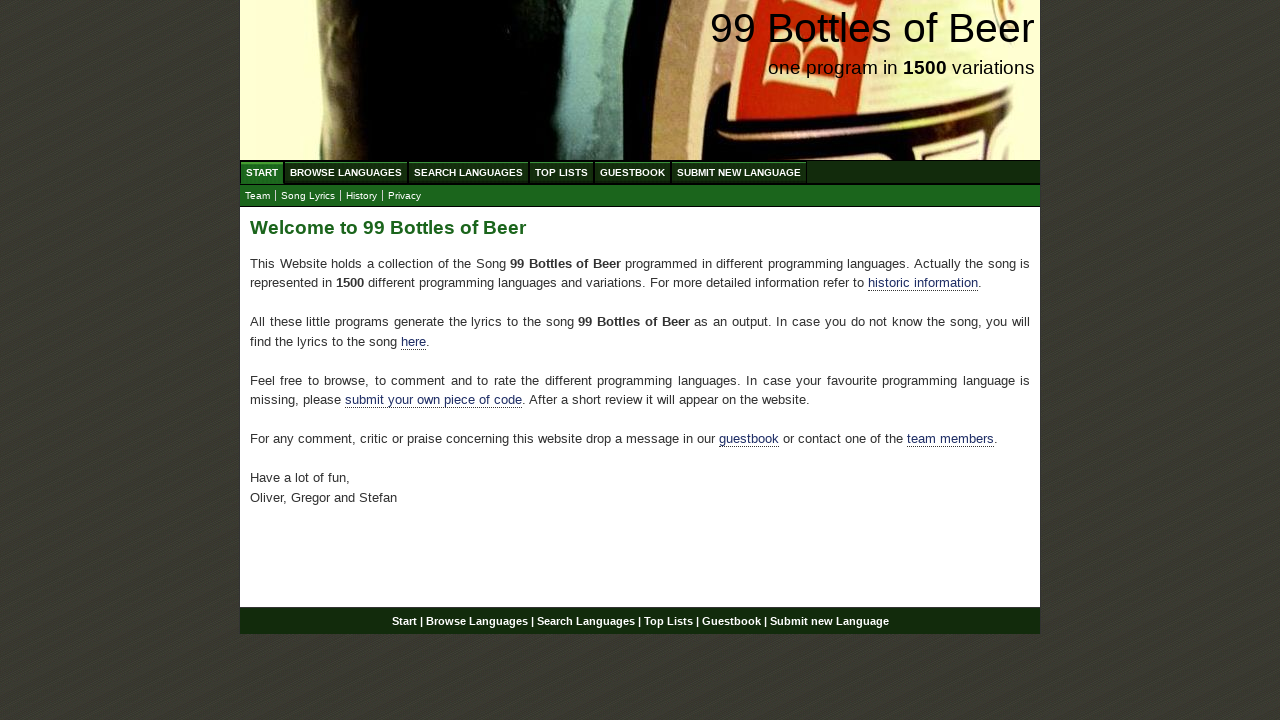

Clicked on Browse Languages menu at (346, 172) on text=Browse Languages
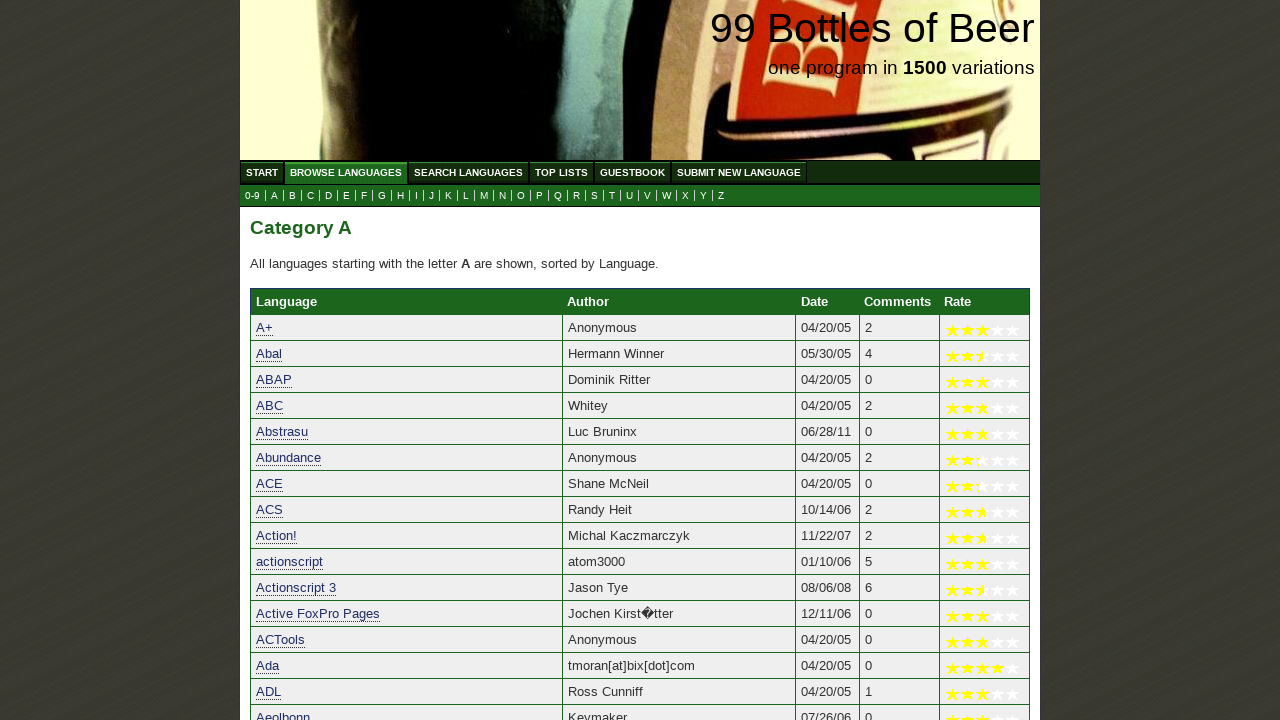

Clicked on category M link at (484, 196) on a[href='m.html']
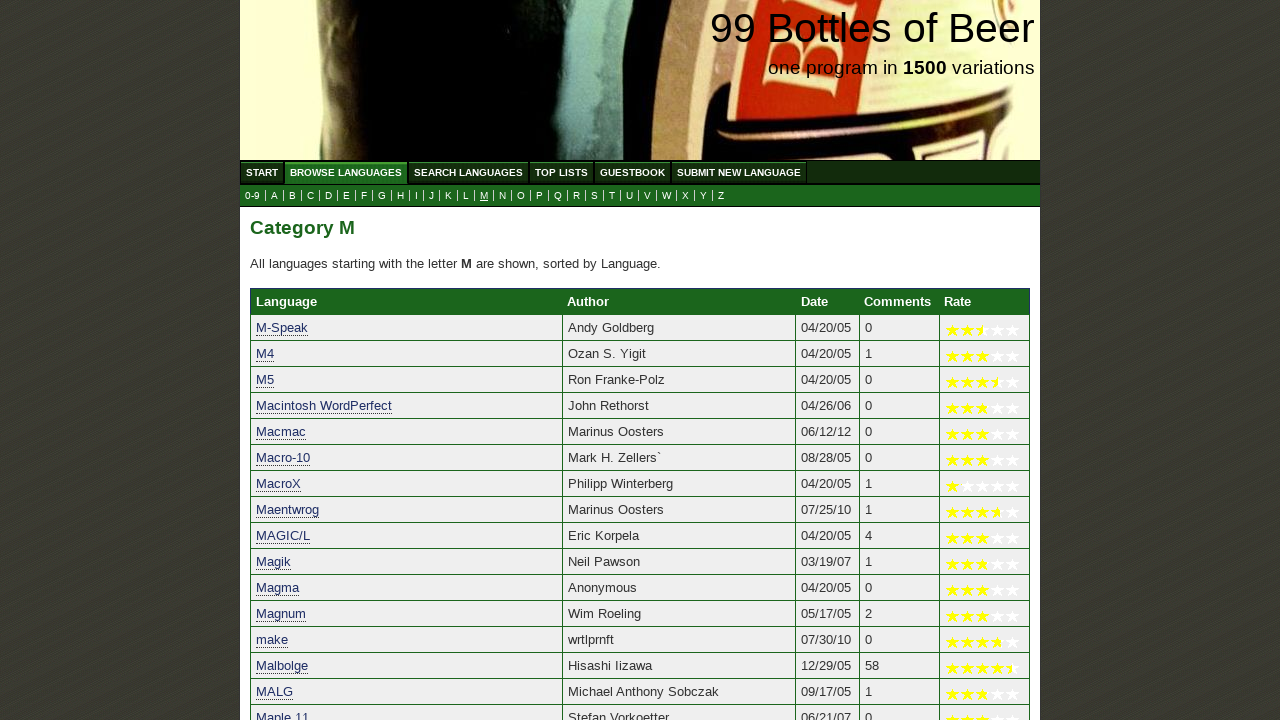

M category page loaded and MacroX language element is visible
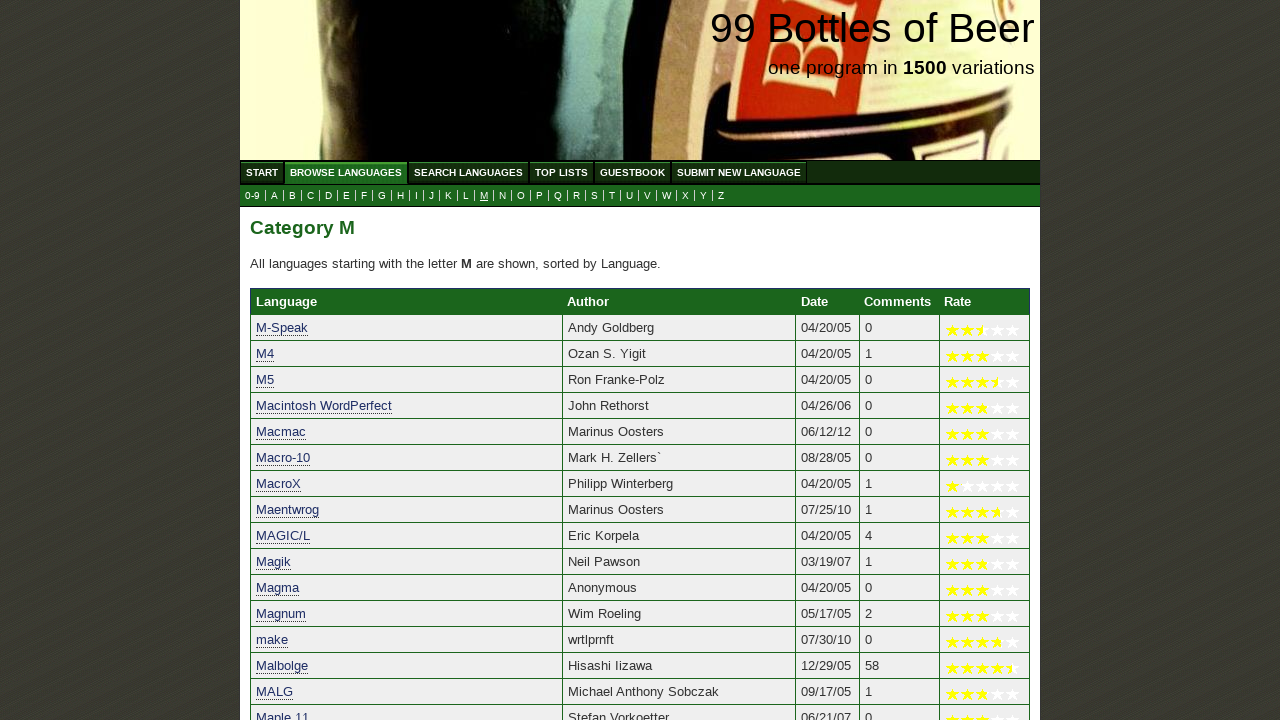

Located MacroX language link element
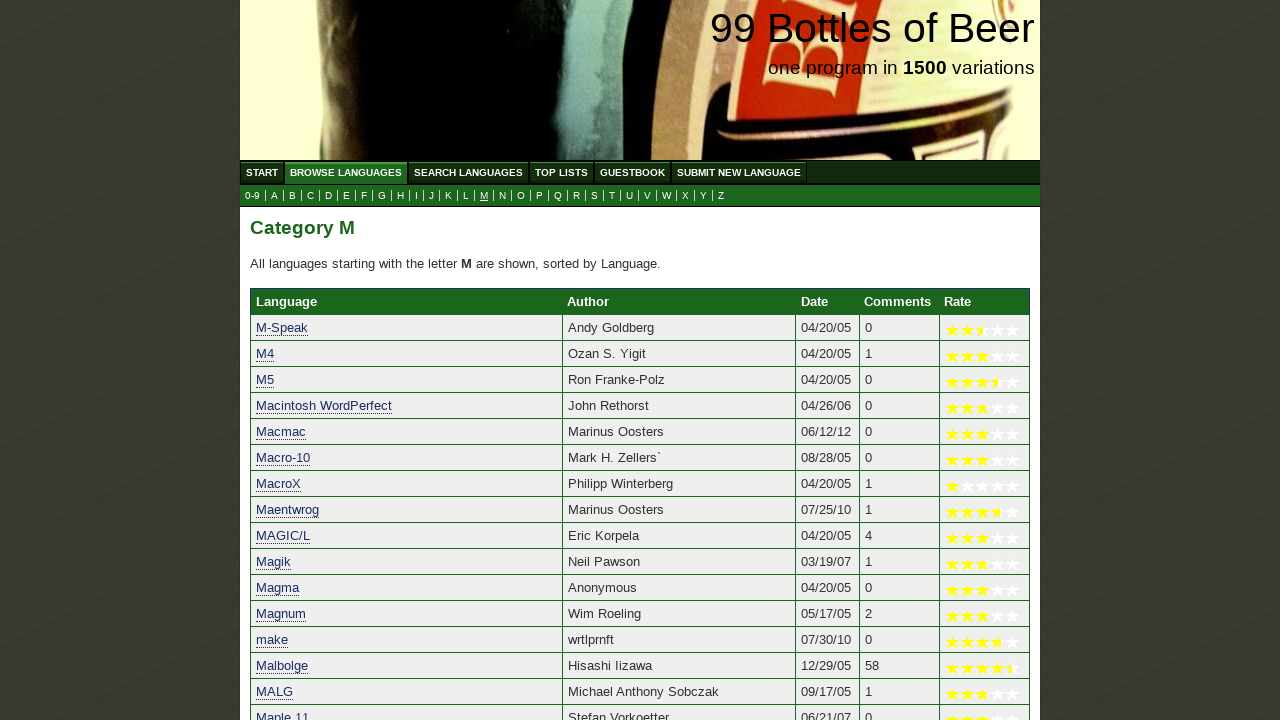

Verified MacroX language is listed in category M
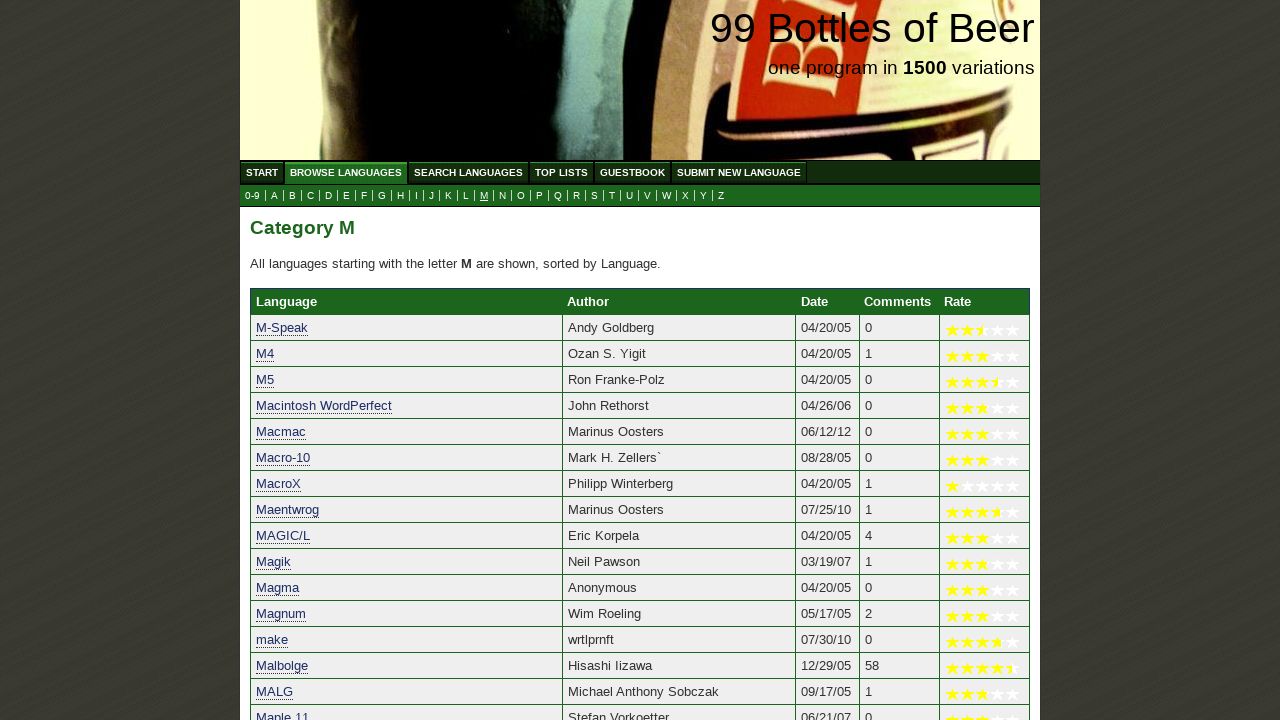

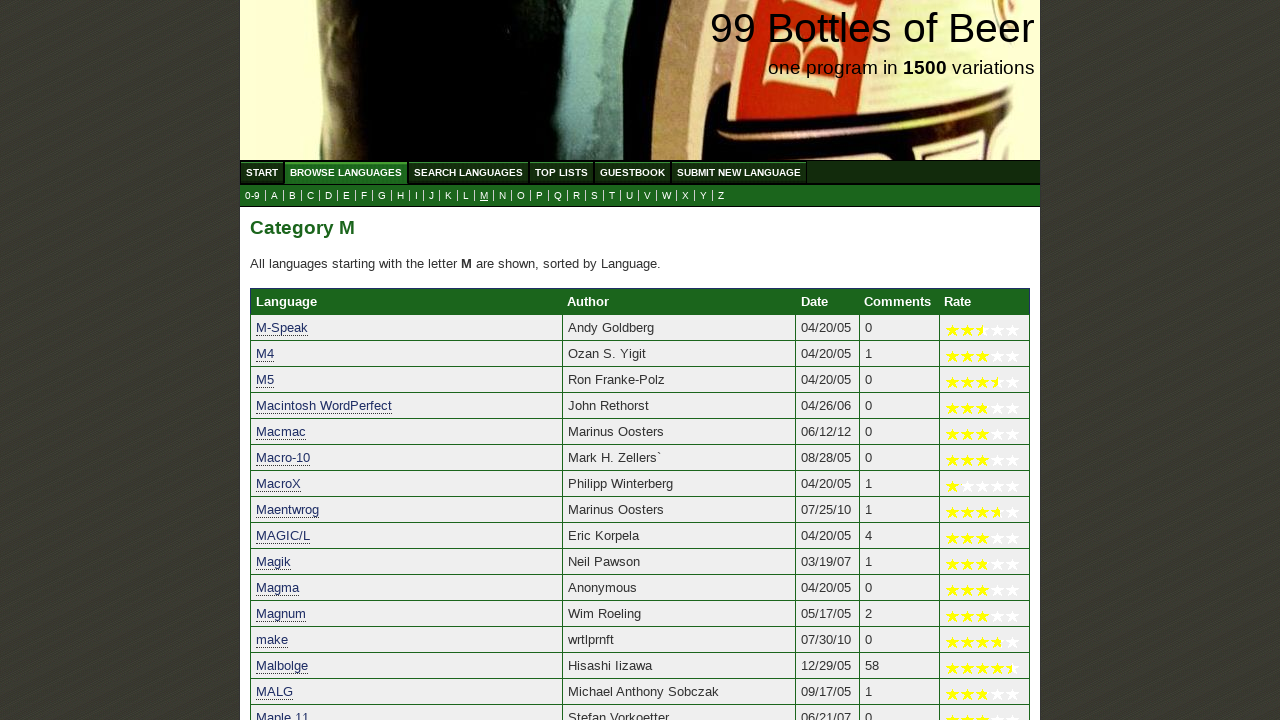